Tests browser back button navigation between All, Active, and Completed filter views

Starting URL: https://demo.playwright.dev/todomvc

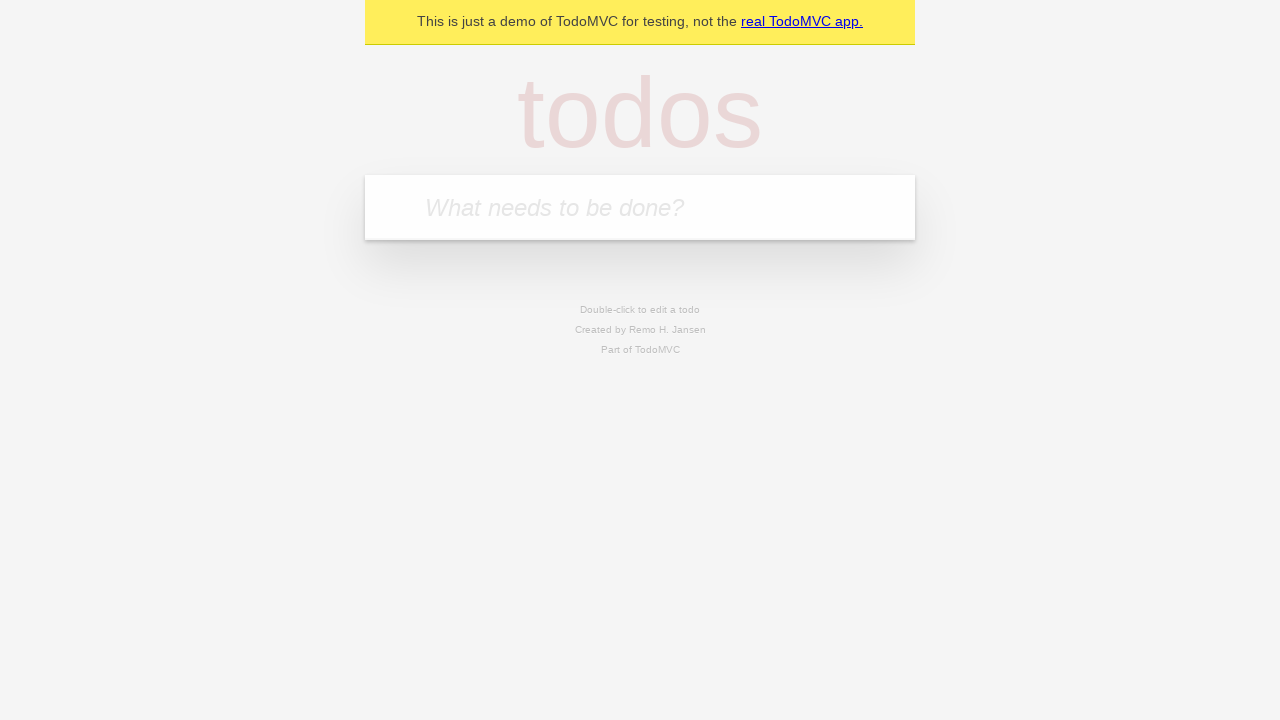

Filled todo input with 'buy some cheese' on internal:attr=[placeholder="What needs to be done?"i]
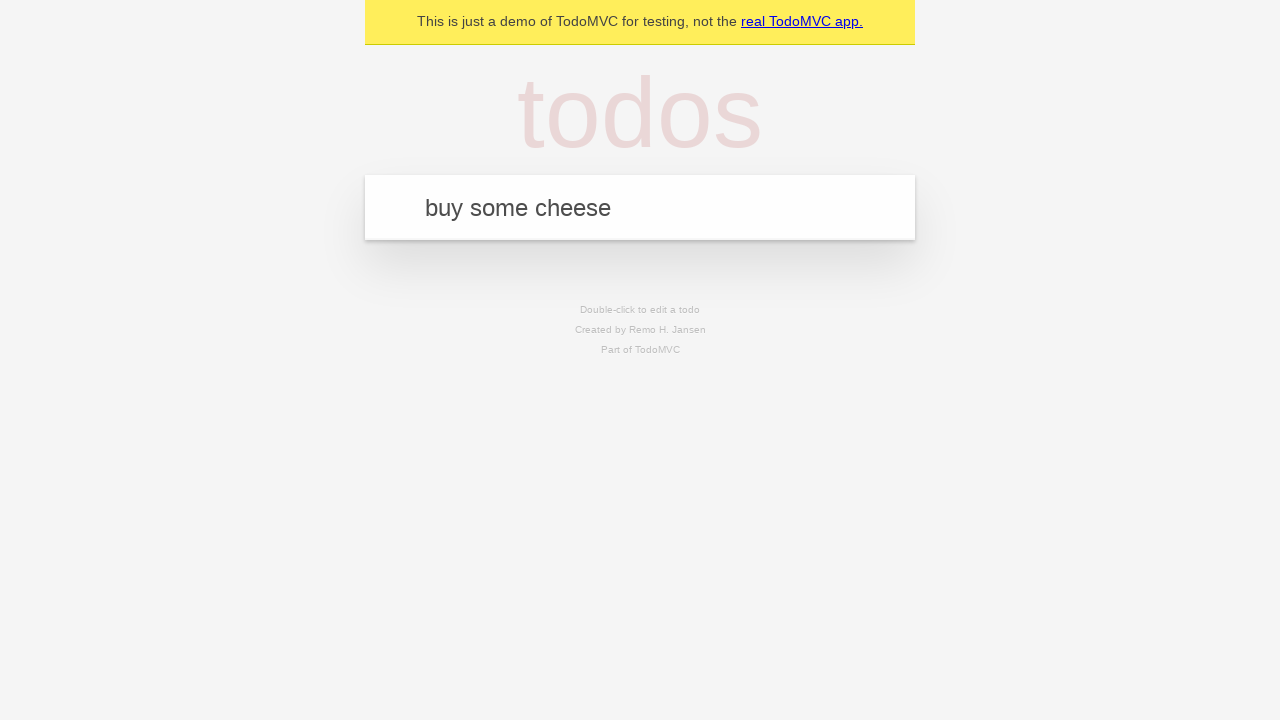

Pressed Enter to add first todo on internal:attr=[placeholder="What needs to be done?"i]
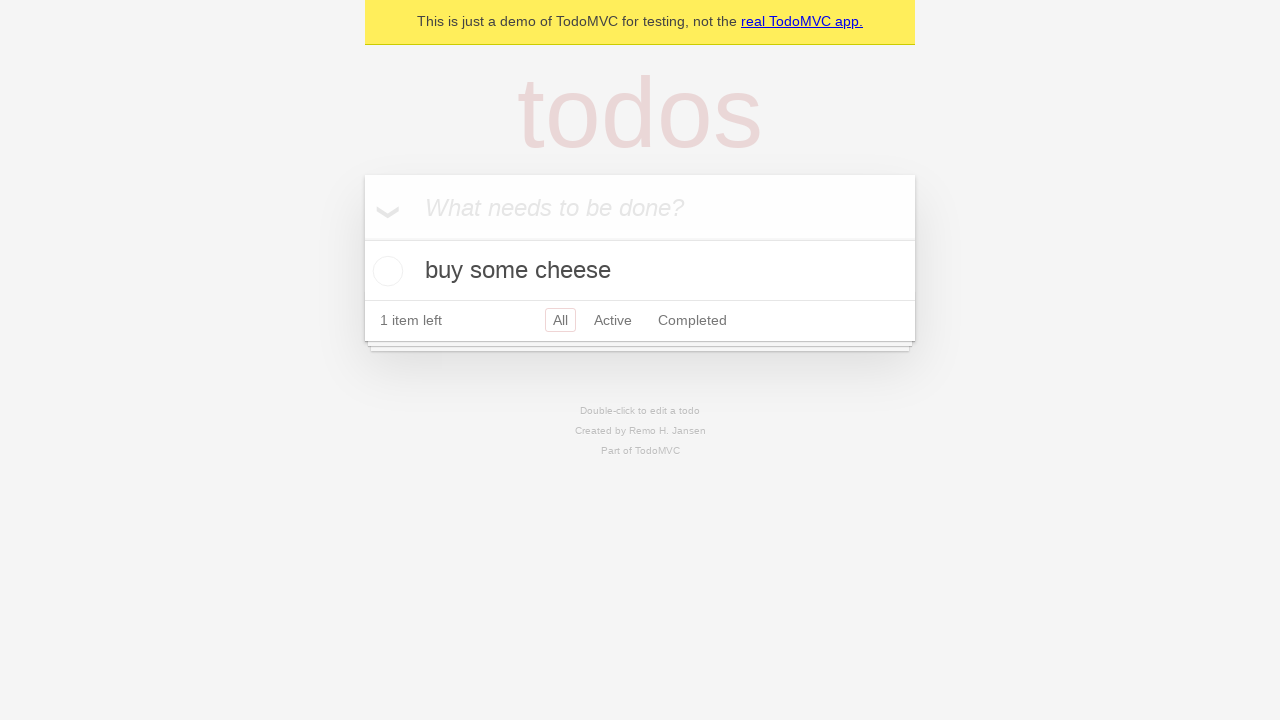

Filled todo input with 'feed the cat' on internal:attr=[placeholder="What needs to be done?"i]
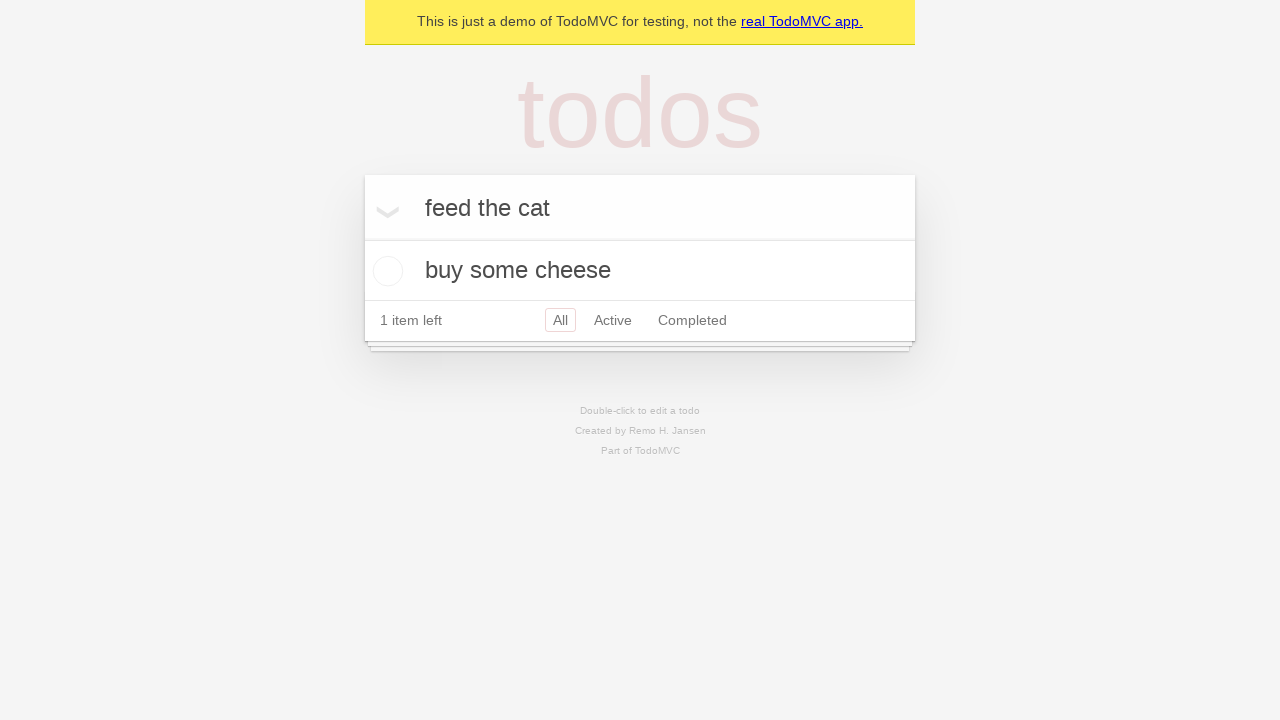

Pressed Enter to add second todo on internal:attr=[placeholder="What needs to be done?"i]
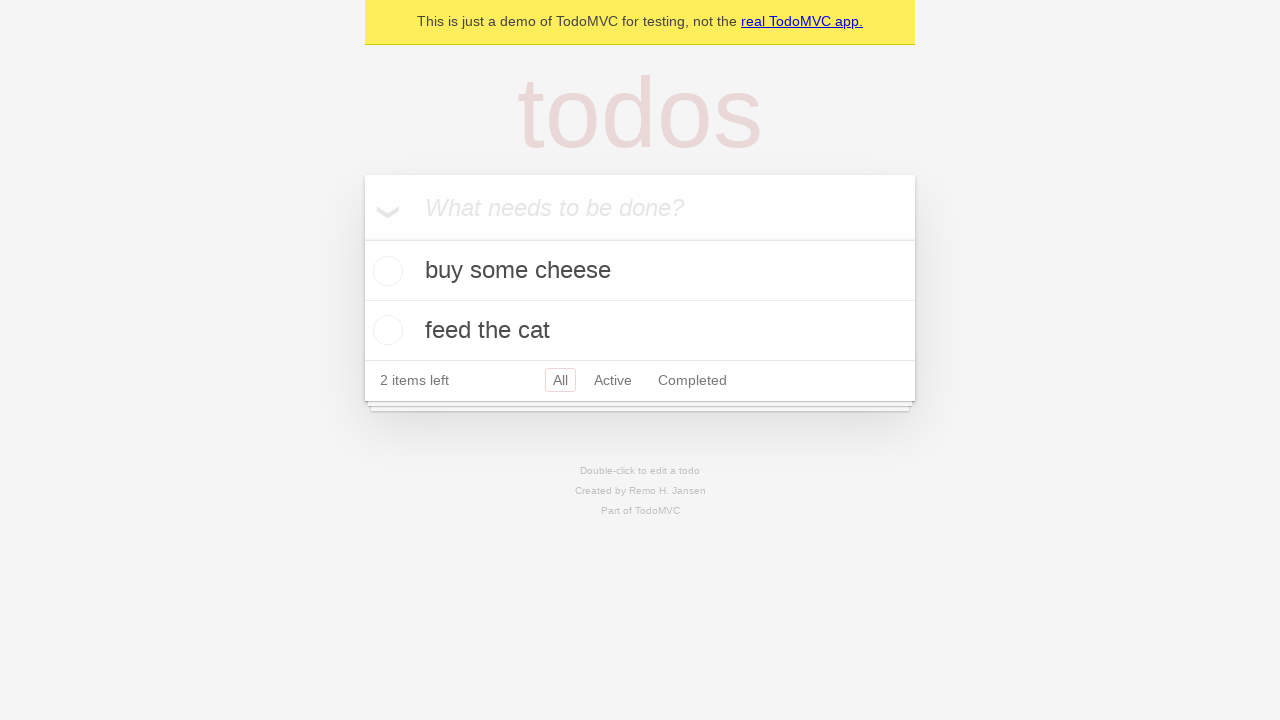

Filled todo input with 'book a doctors appointment' on internal:attr=[placeholder="What needs to be done?"i]
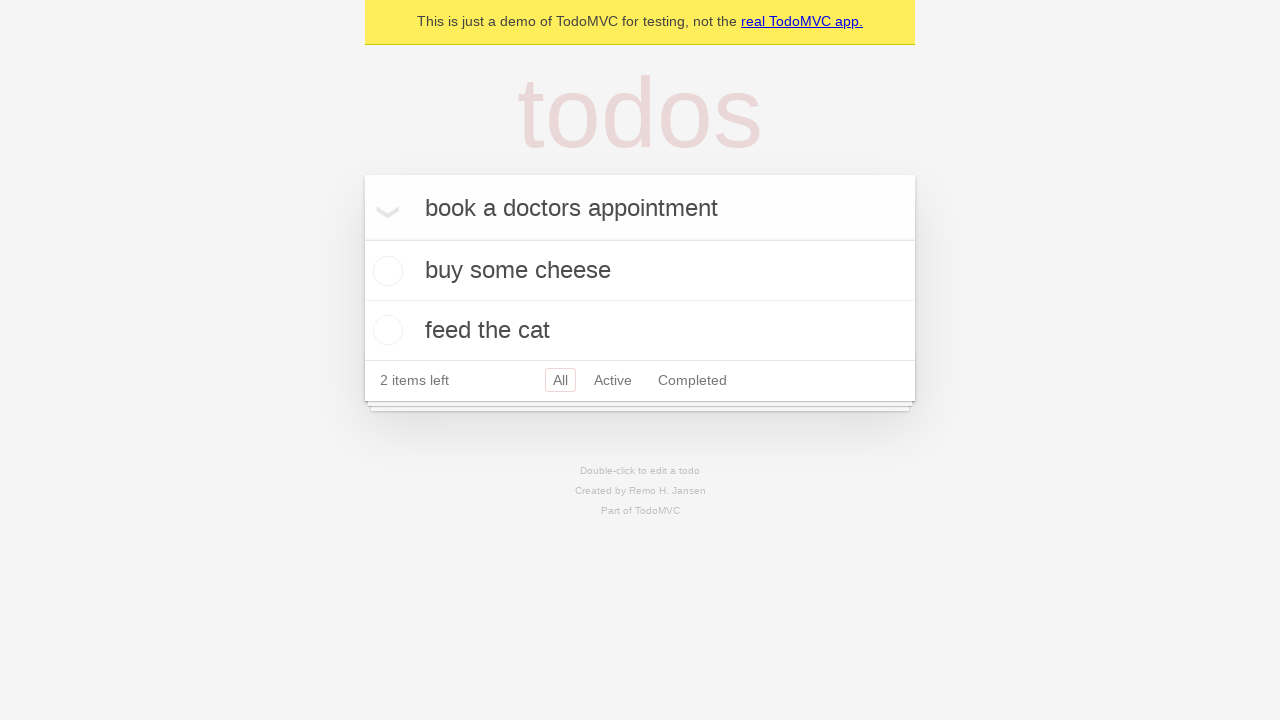

Pressed Enter to add third todo on internal:attr=[placeholder="What needs to be done?"i]
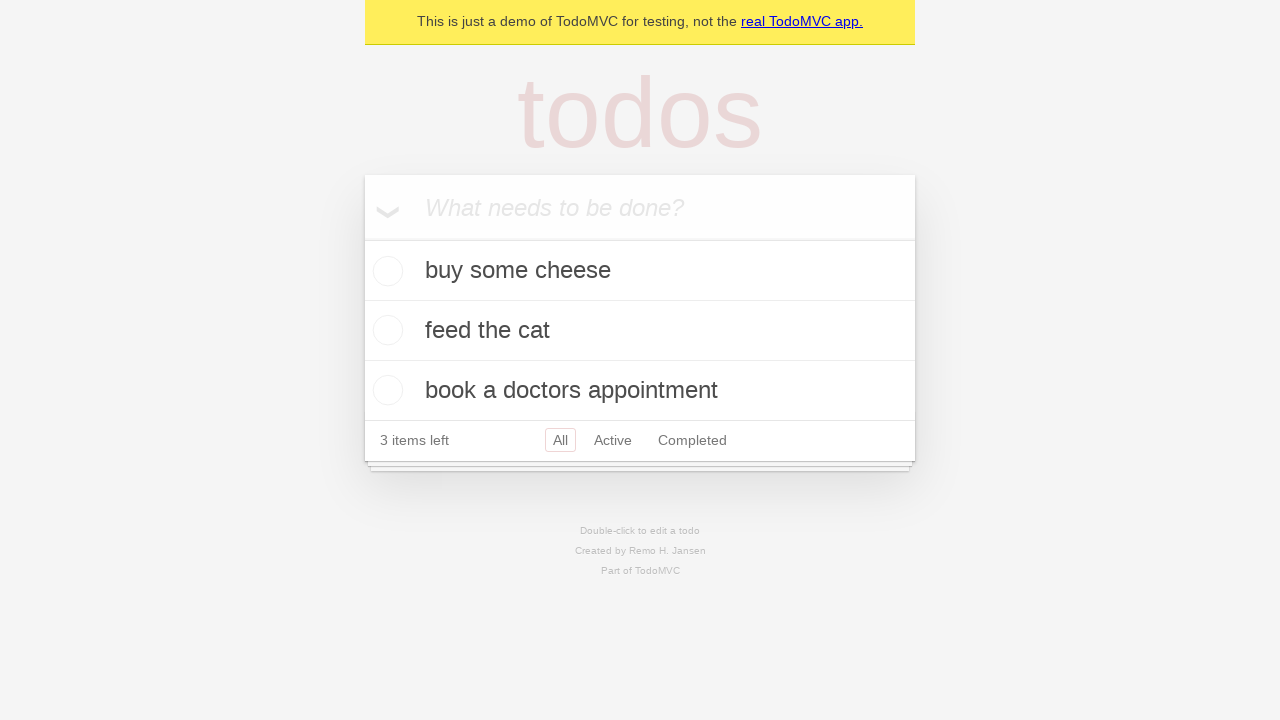

Checked second todo item at (385, 330) on internal:testid=[data-testid="todo-item"s] >> nth=1 >> internal:role=checkbox
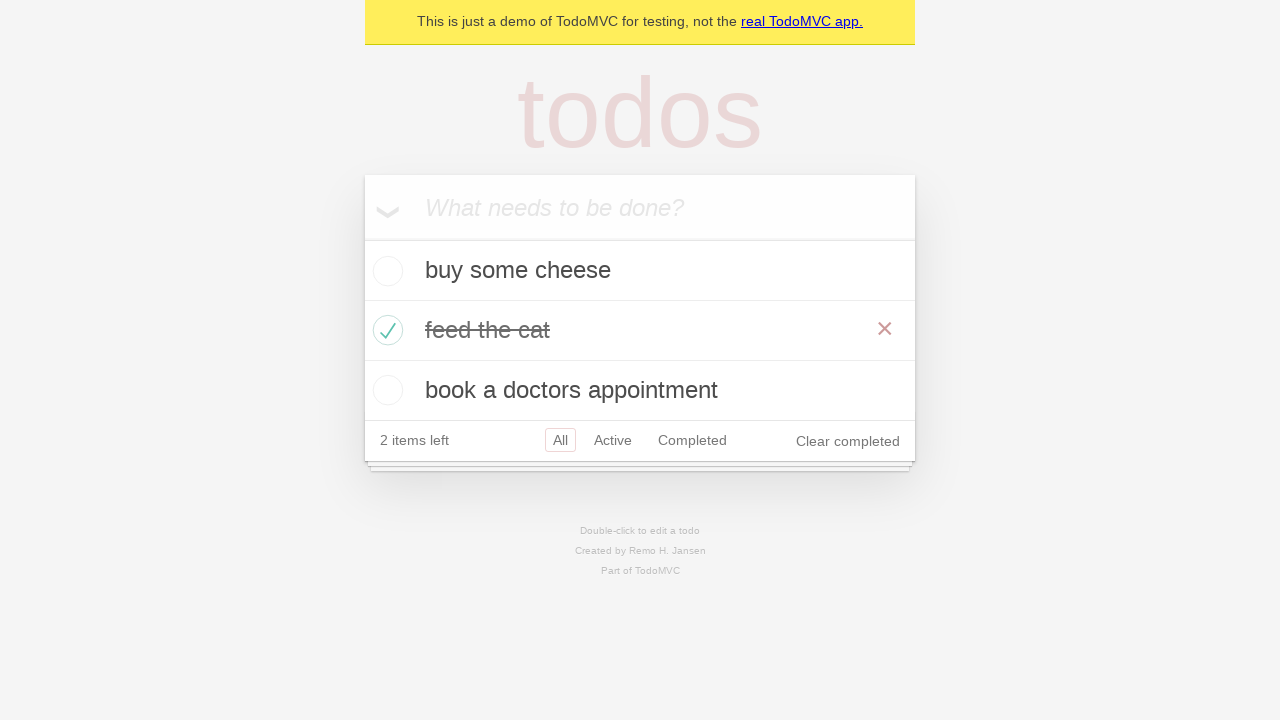

Clicked All filter to view all todos at (560, 440) on internal:role=link[name="All"i]
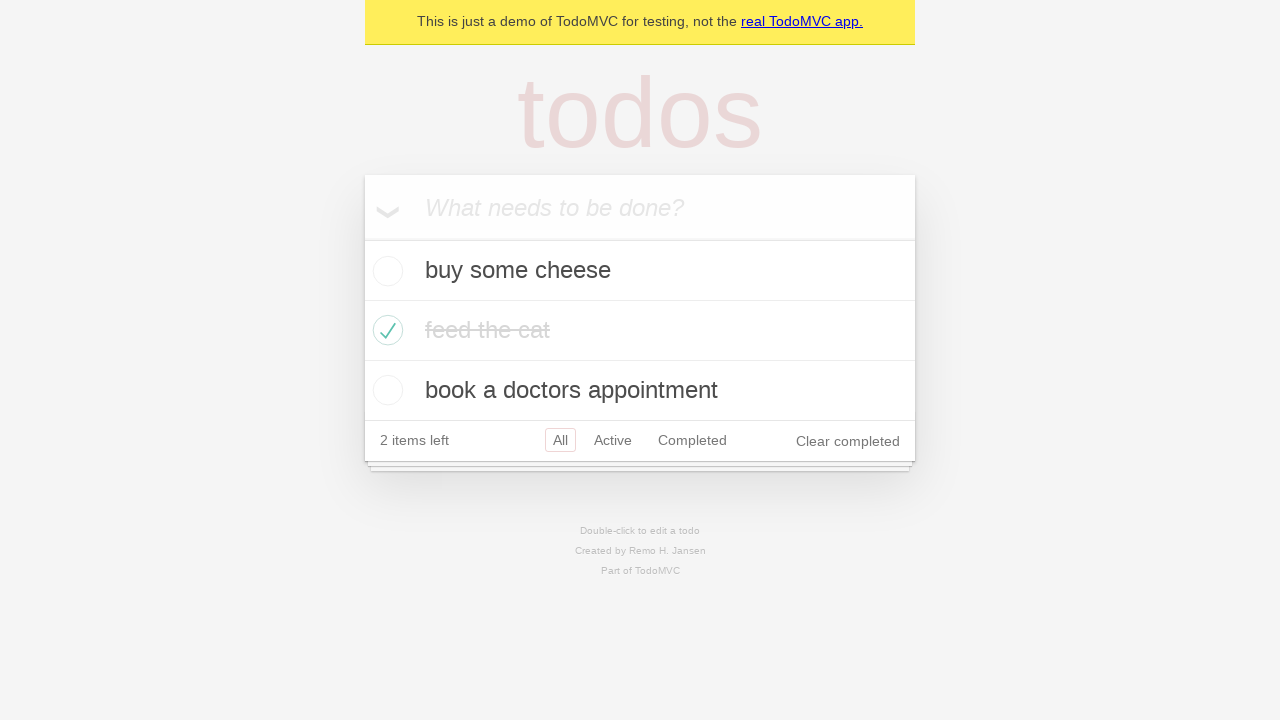

Clicked Active filter to view active todos at (613, 440) on internal:role=link[name="Active"i]
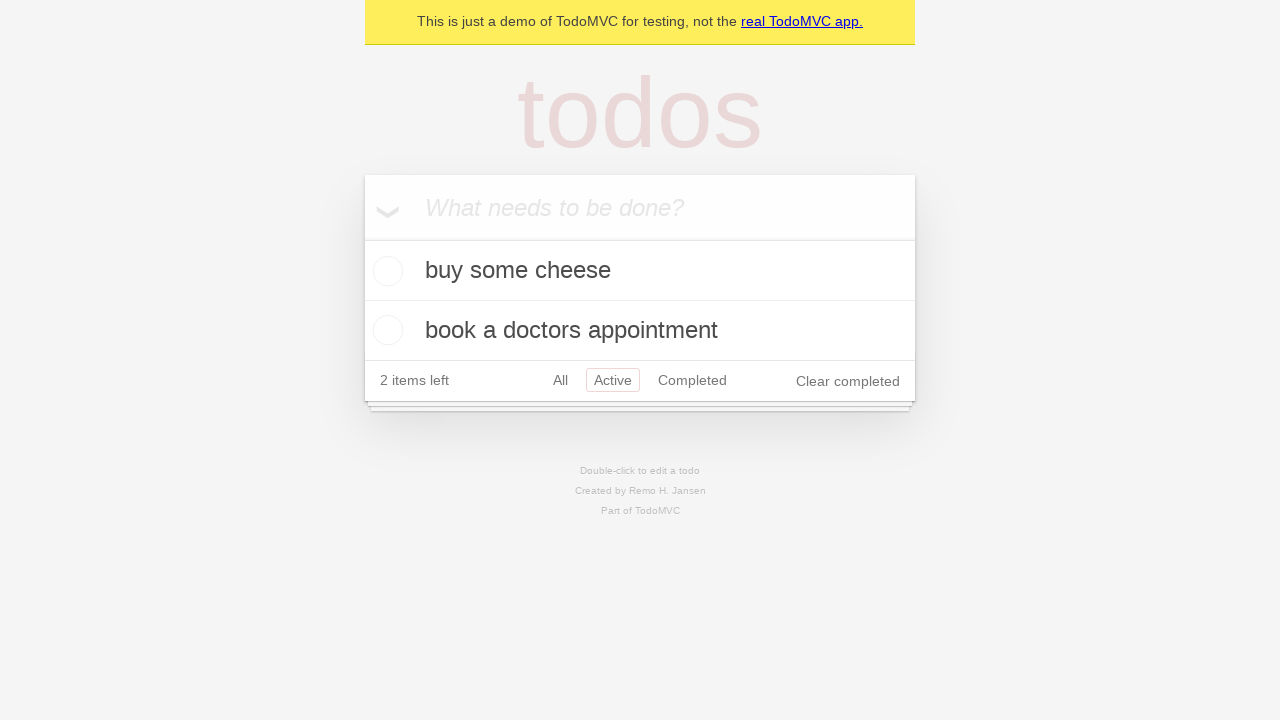

Clicked Completed filter to view completed todos at (692, 380) on internal:role=link[name="Completed"i]
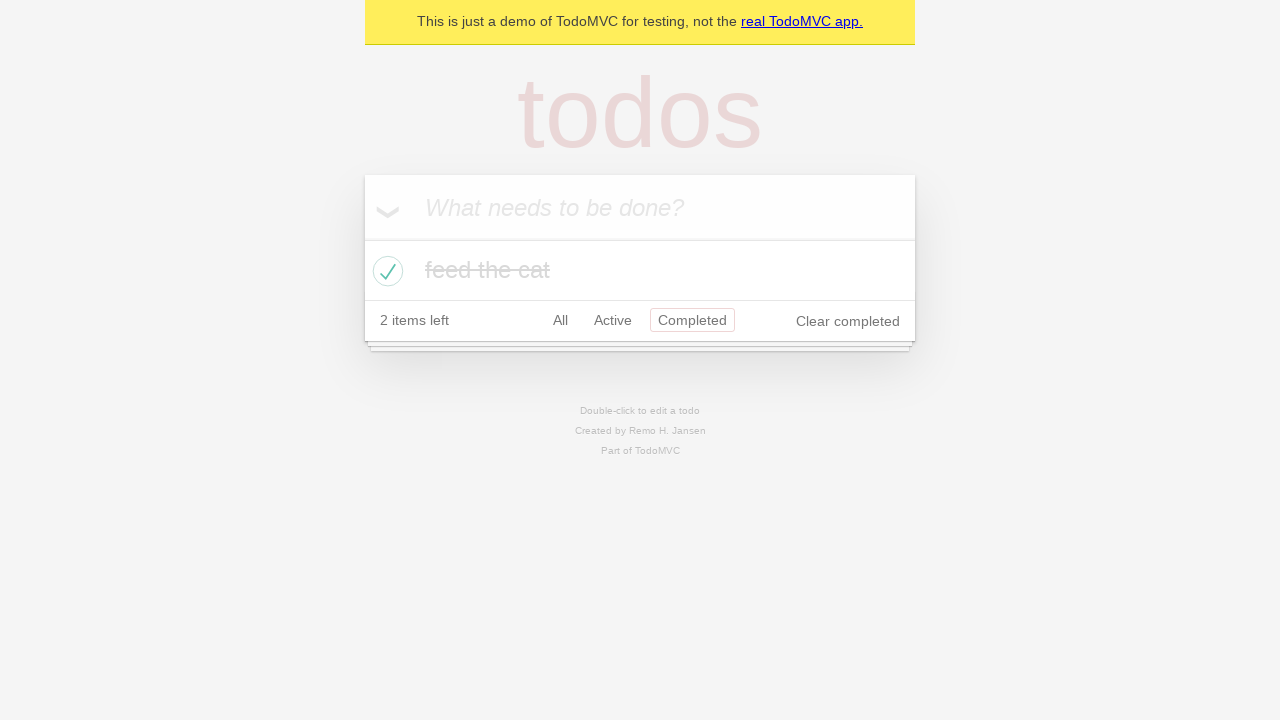

Navigated back to Active filter view
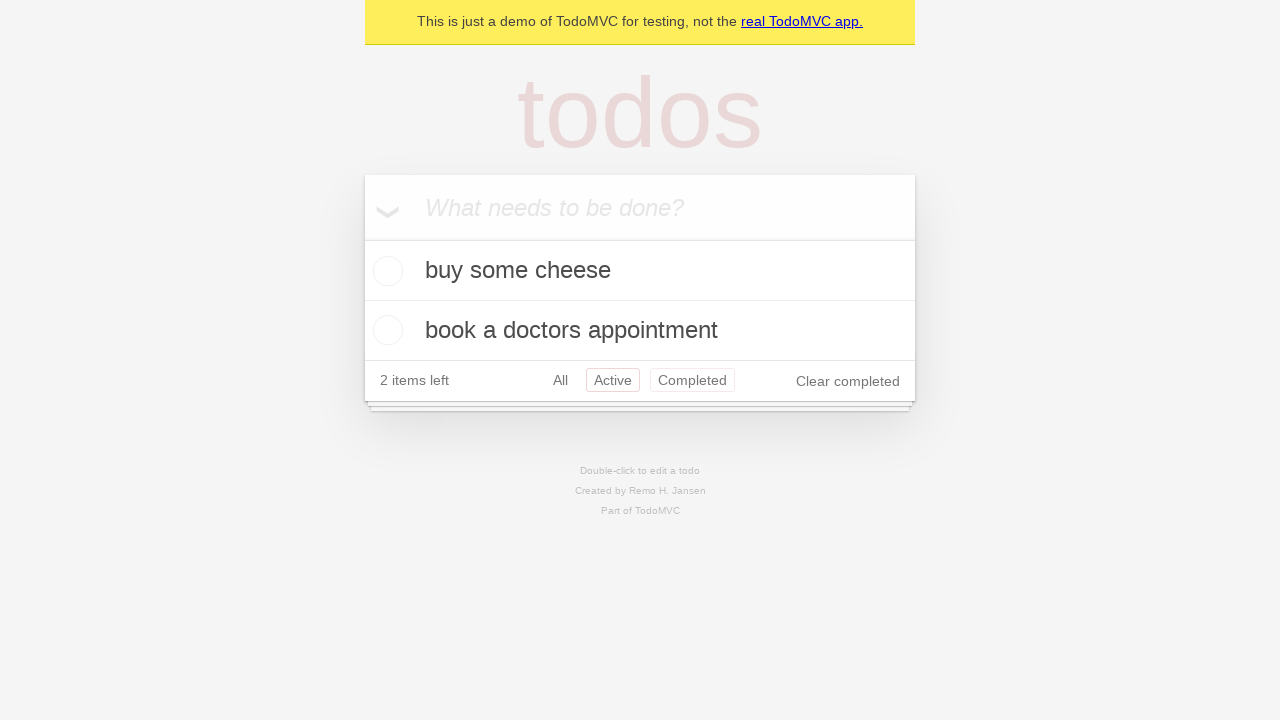

Navigated back to All filter view
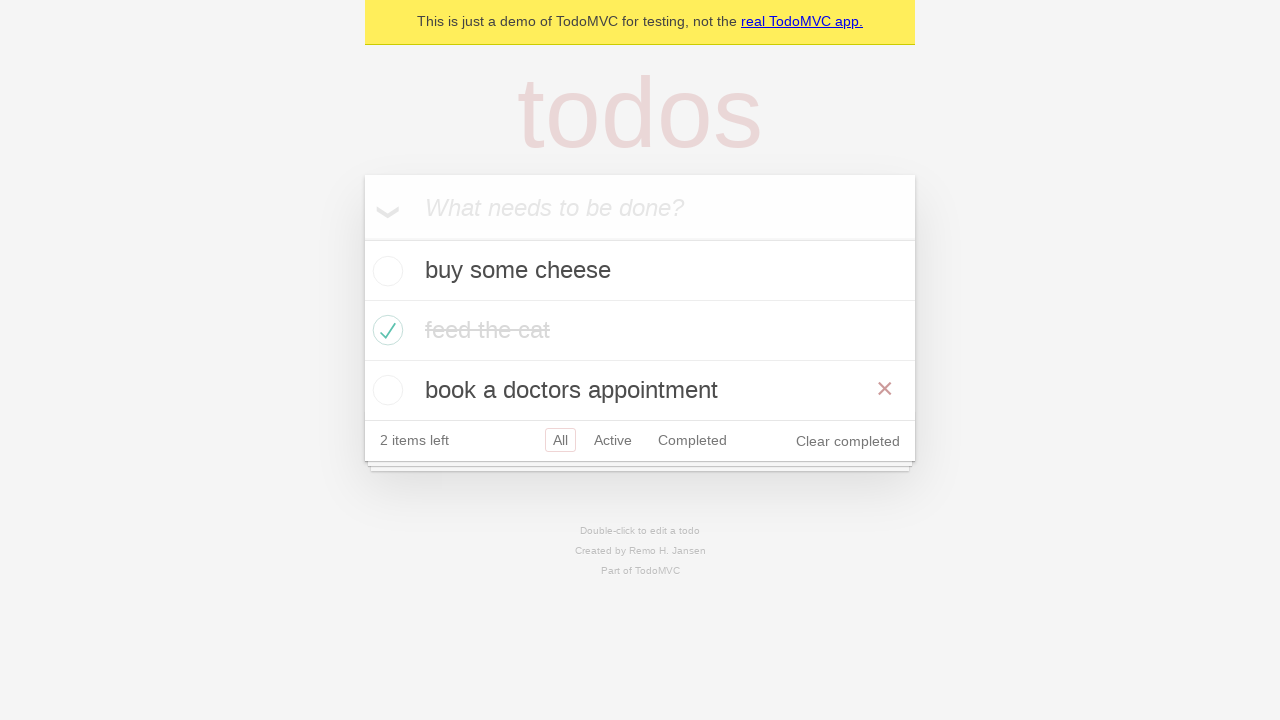

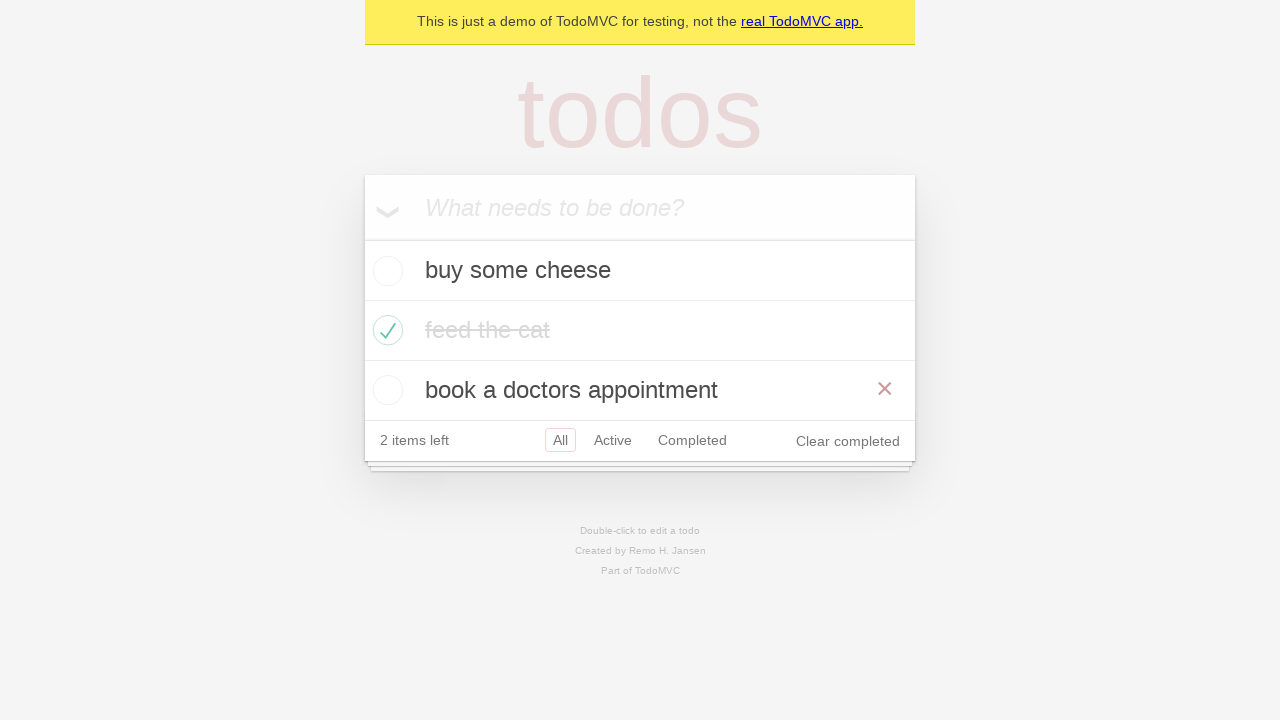